Tests nested iframes by filling a text input in frame 3 and clicking an element in its child frame

Starting URL: https://ui.vision/demo/webtest/frames/

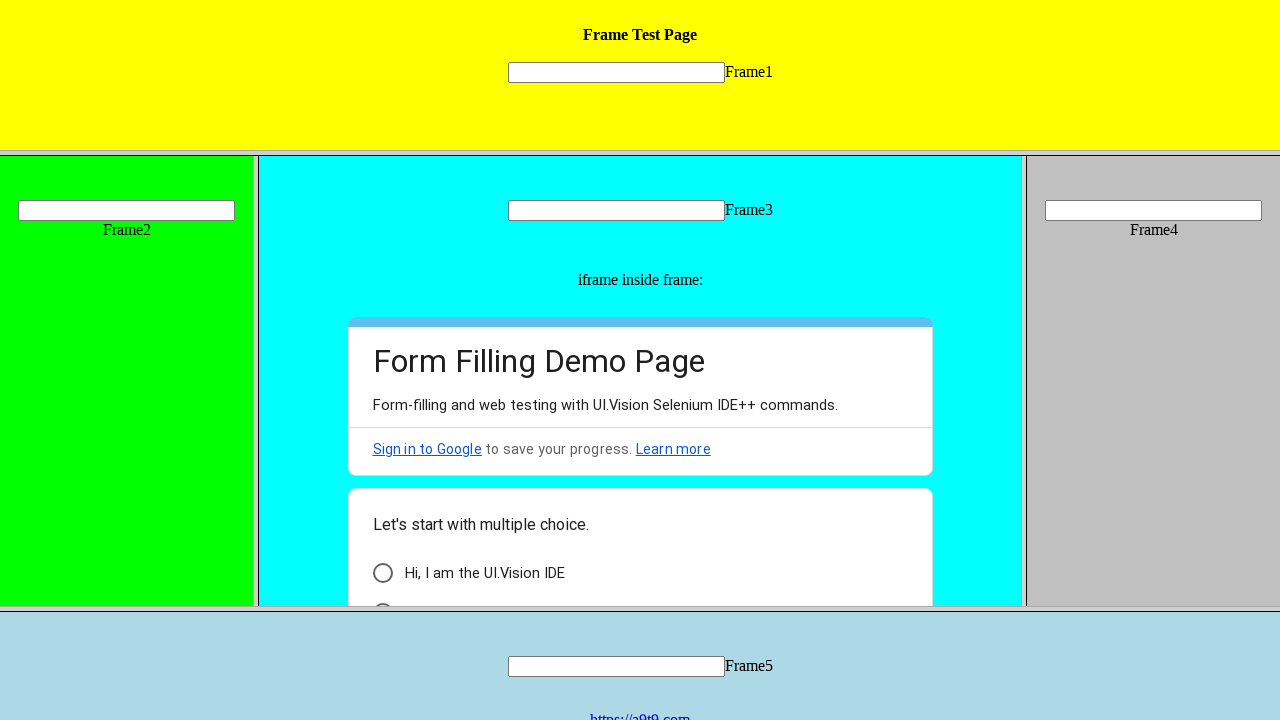

Located frame 3 using URL https://ui.vision/demo/webtest/frames/frame_3.html
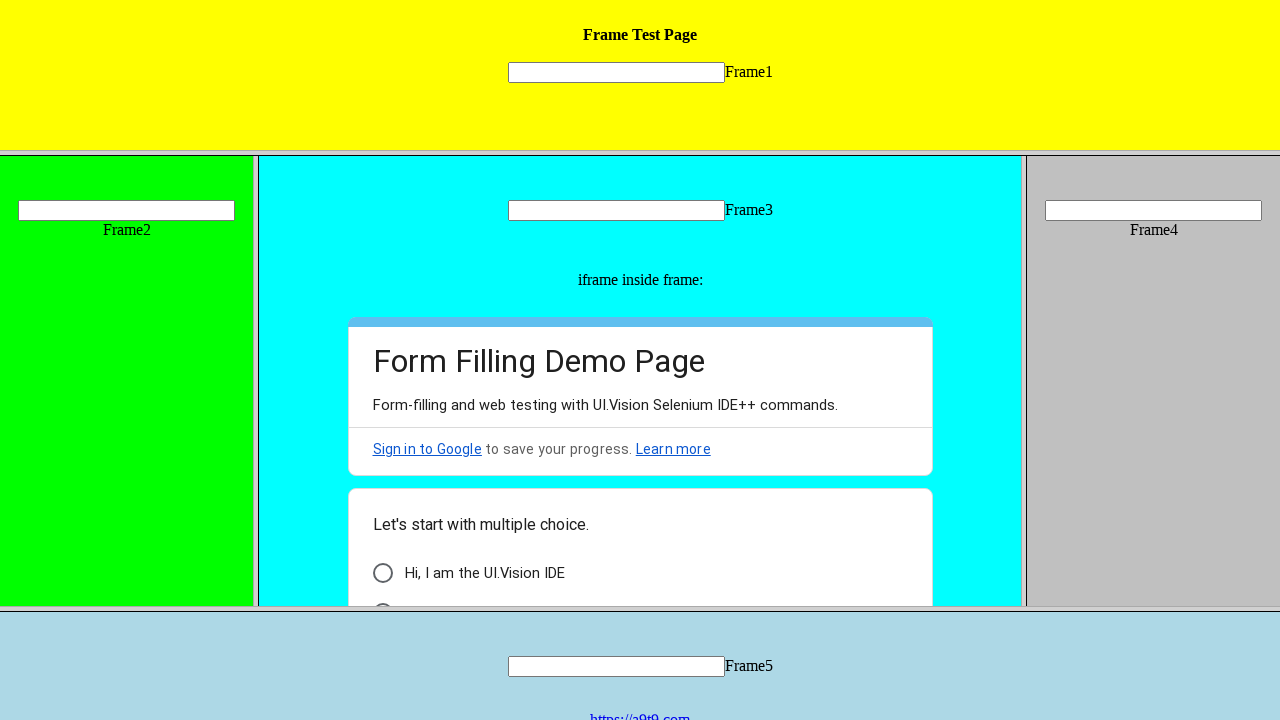

Filled text input in frame 3 with value '3' on input[name='mytext3']
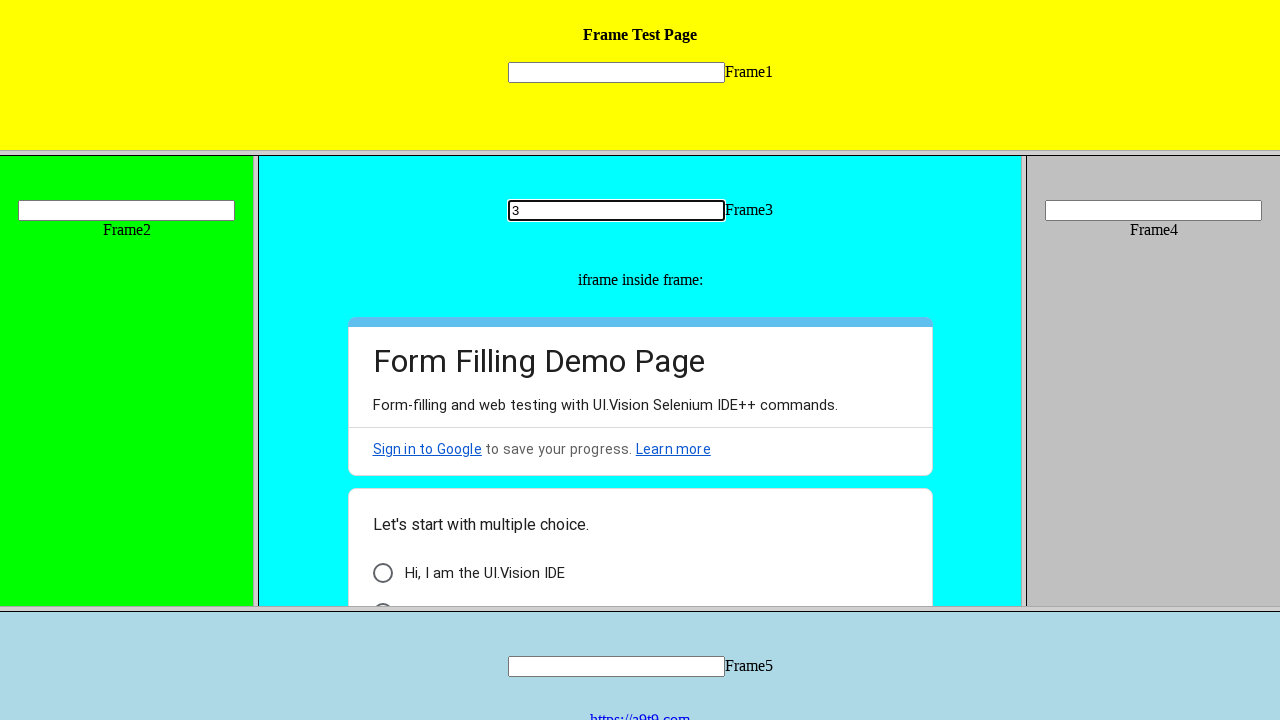

Retrieved child frames from frame 3
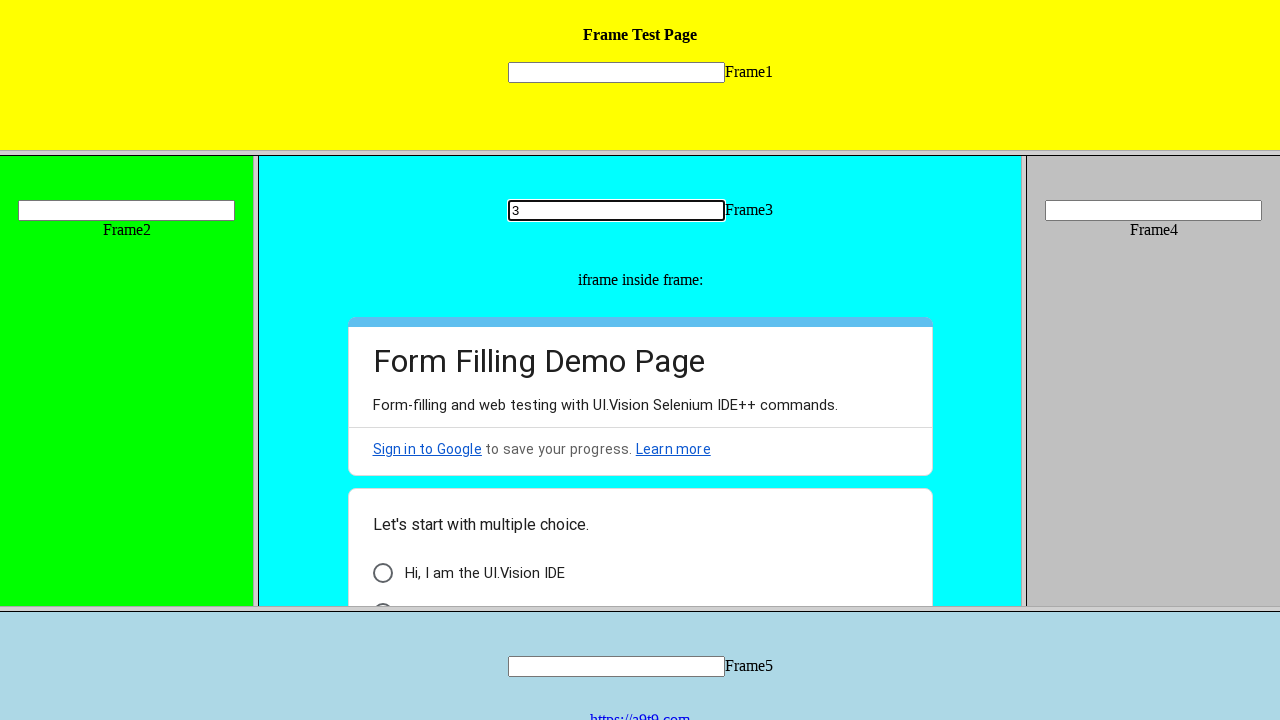

Clicked element with selector '.vd3tt' in child frame of frame 3 at (382, 573) on .vd3tt
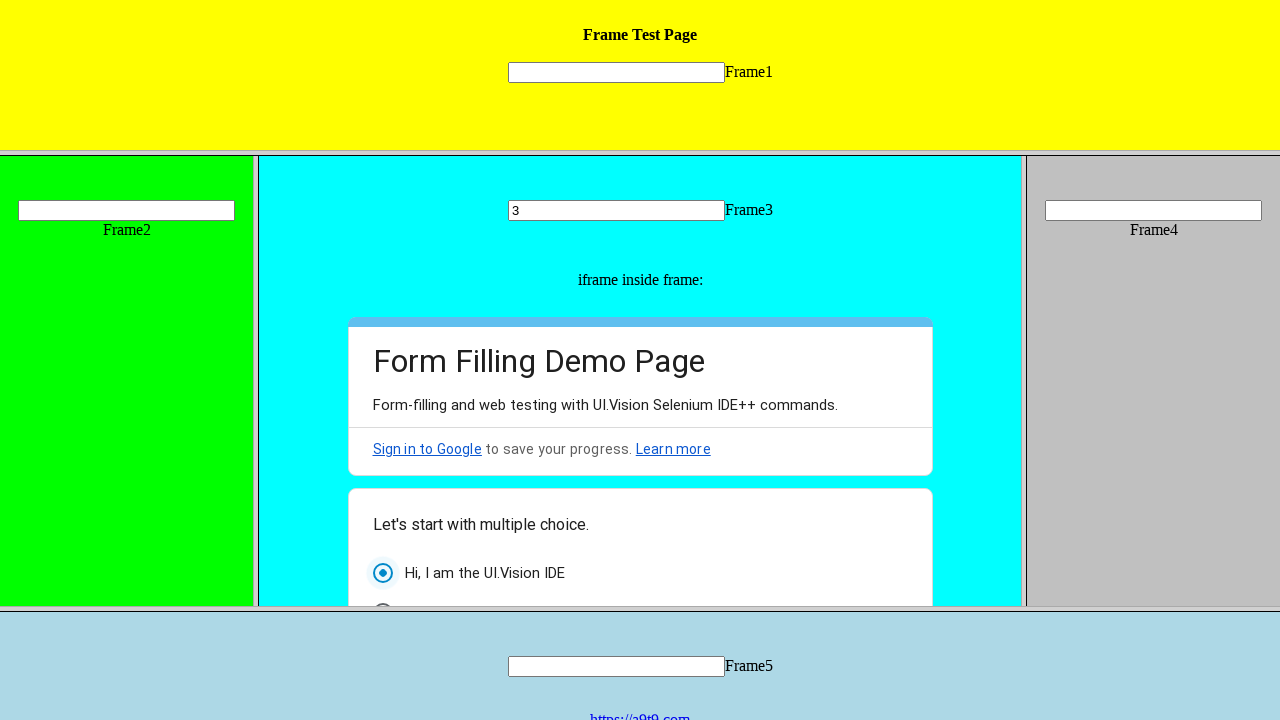

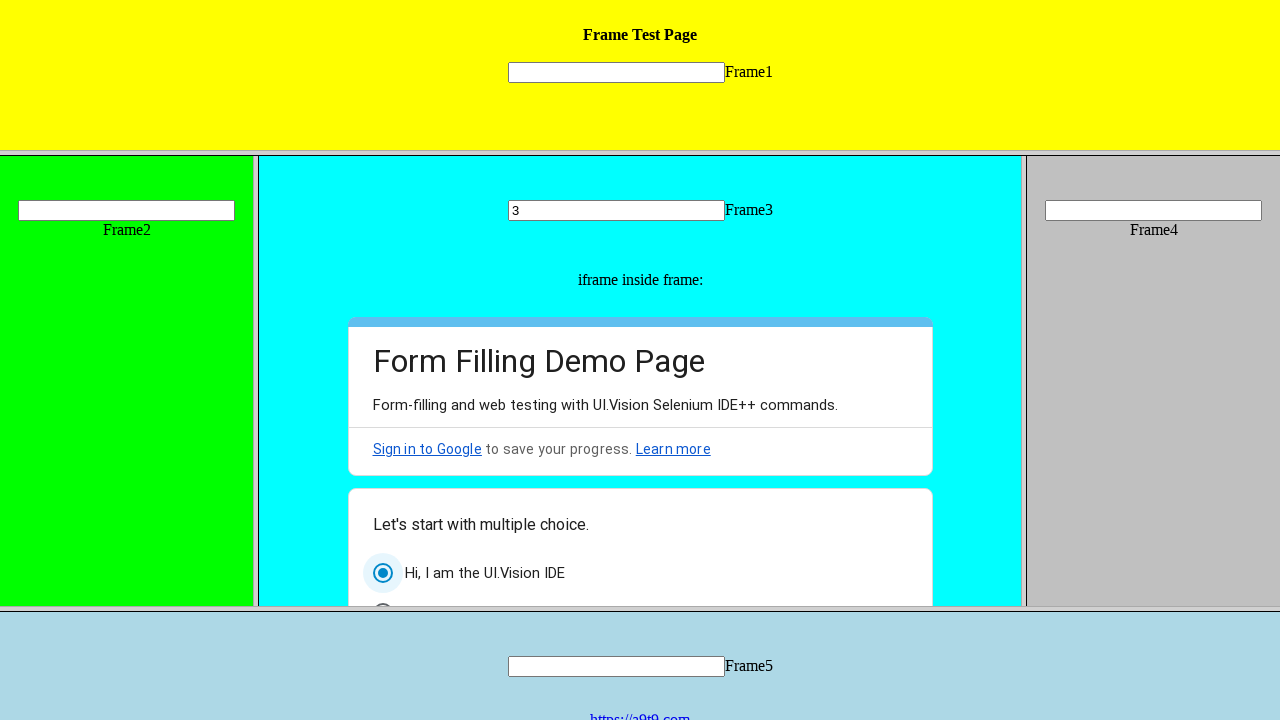